Tests right-click context menu functionality by right-clicking an element, hovering over a menu item, and clicking it

Starting URL: http://swisnl.github.io/jQuery-contextMenu/demo.html

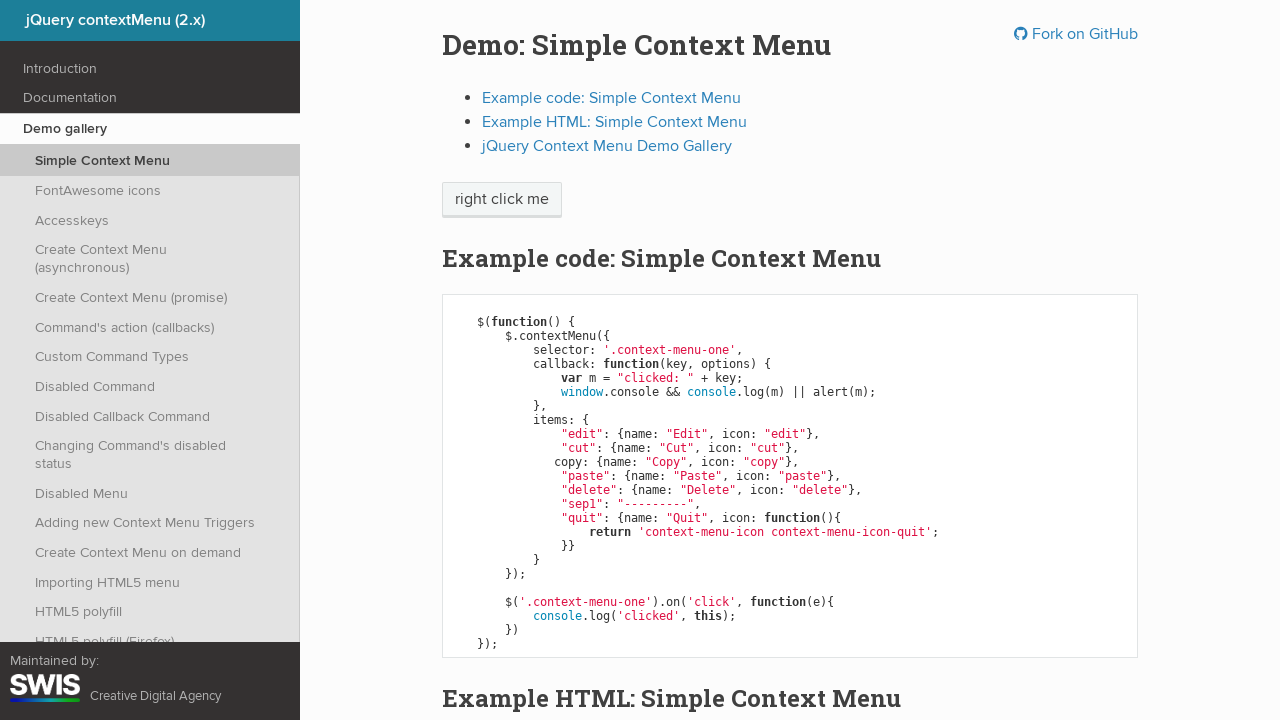

Right-clicked on 'right click me' element to open context menu at (502, 200) on span:has-text('right click me')
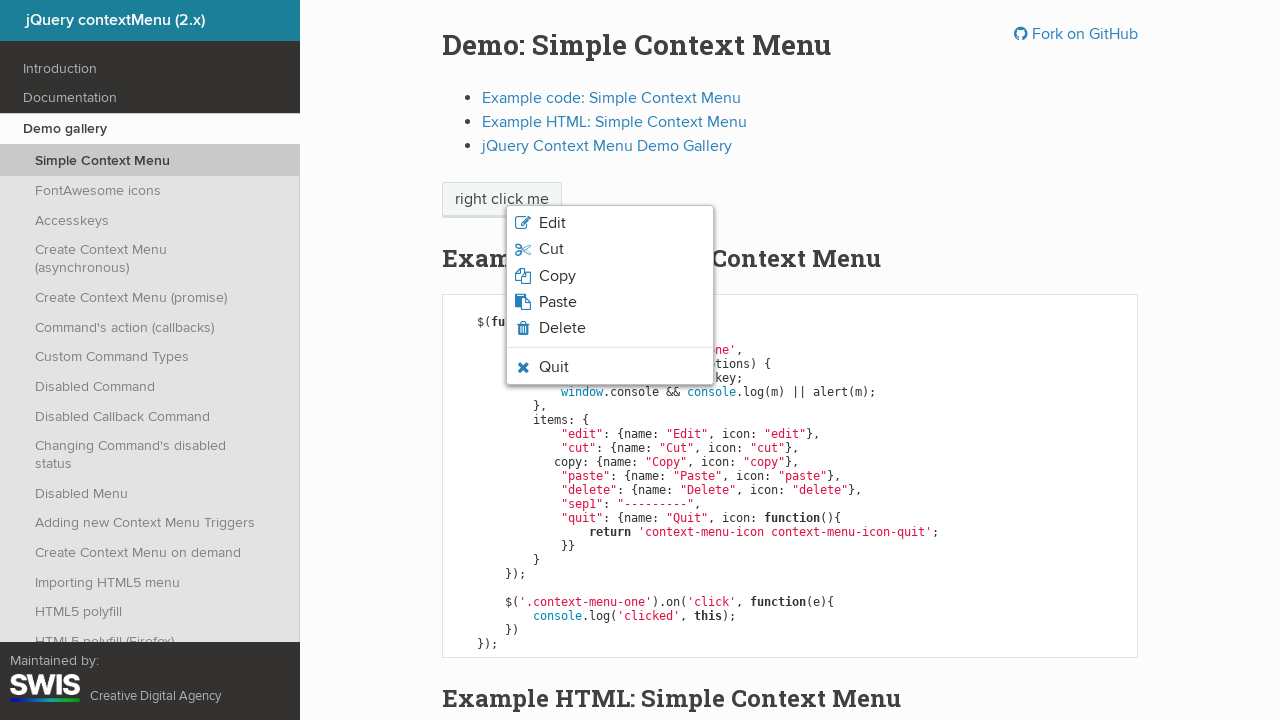

Hovered over Cut menu item at (610, 249) on .context-menu-icon-cut
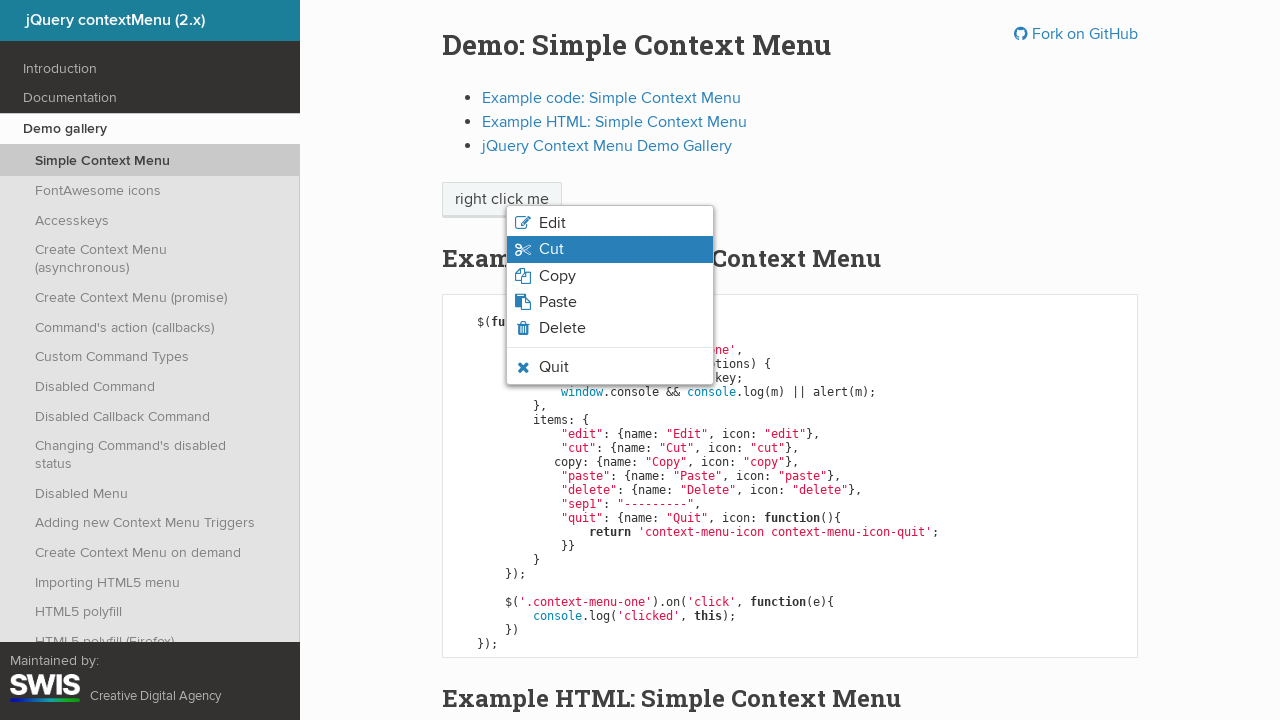

Clicked Cut menu item at (610, 249) on .context-menu-icon-cut
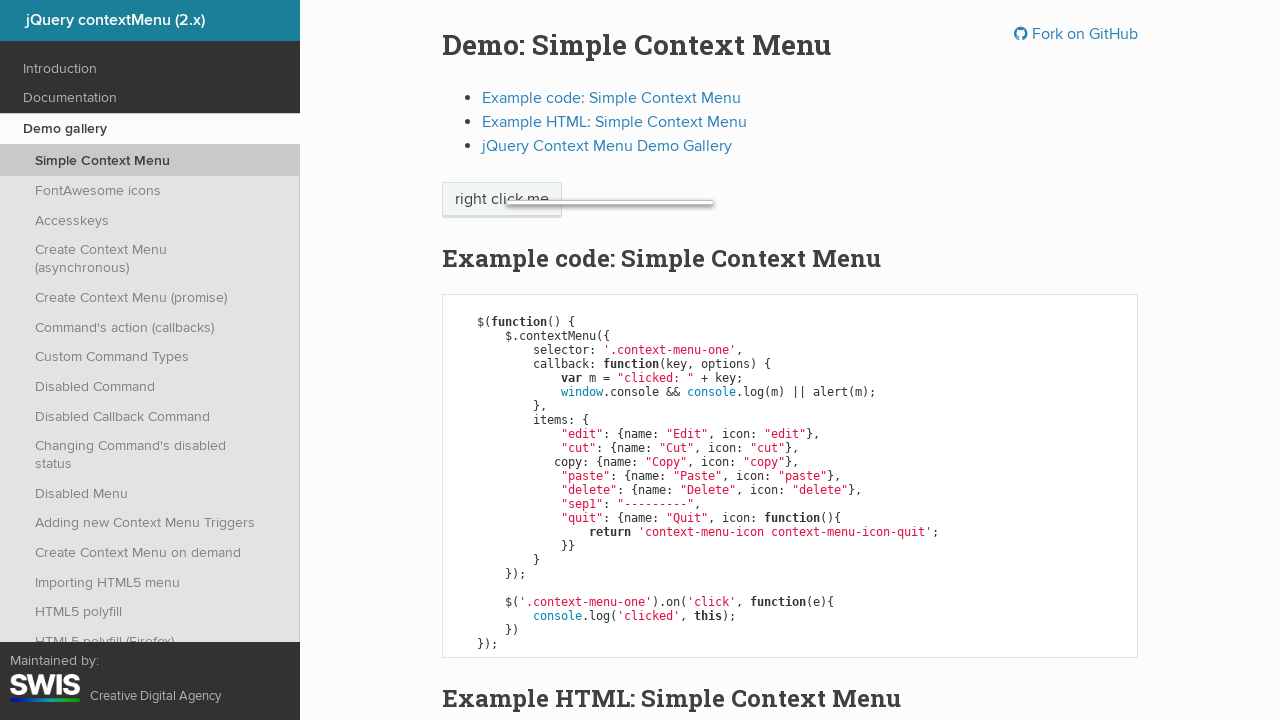

Set up dialog handler to accept alert
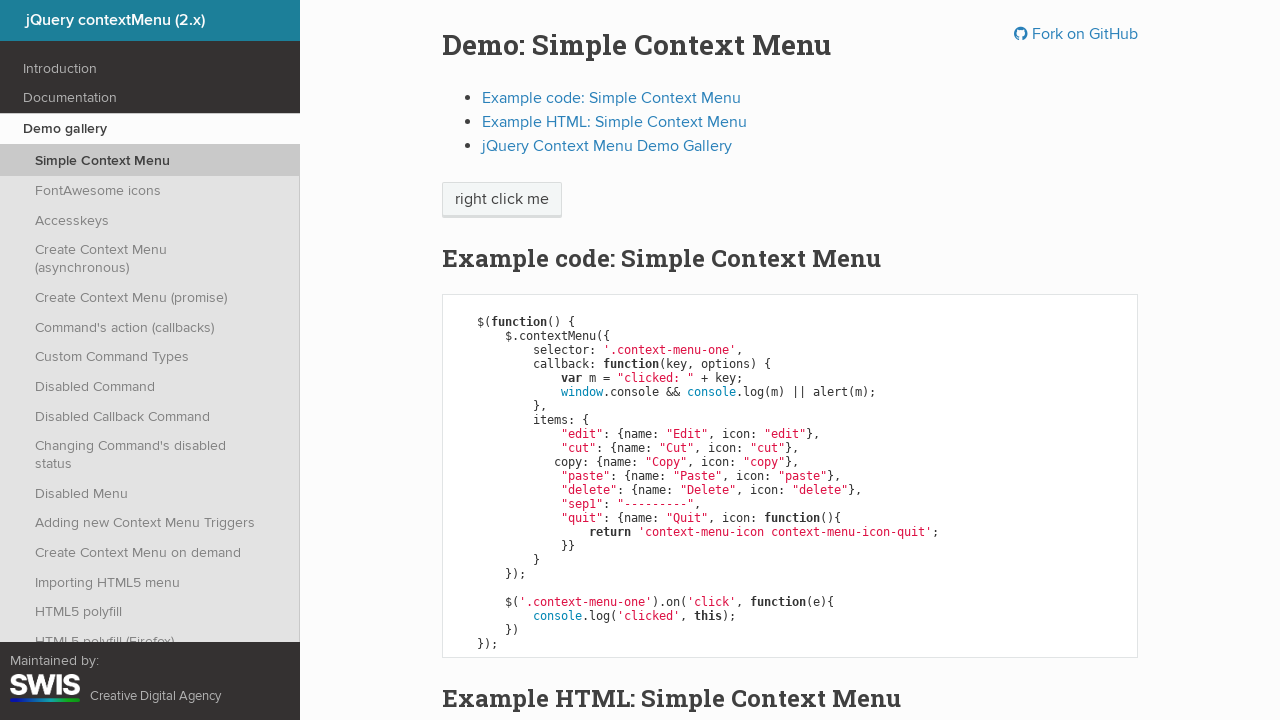

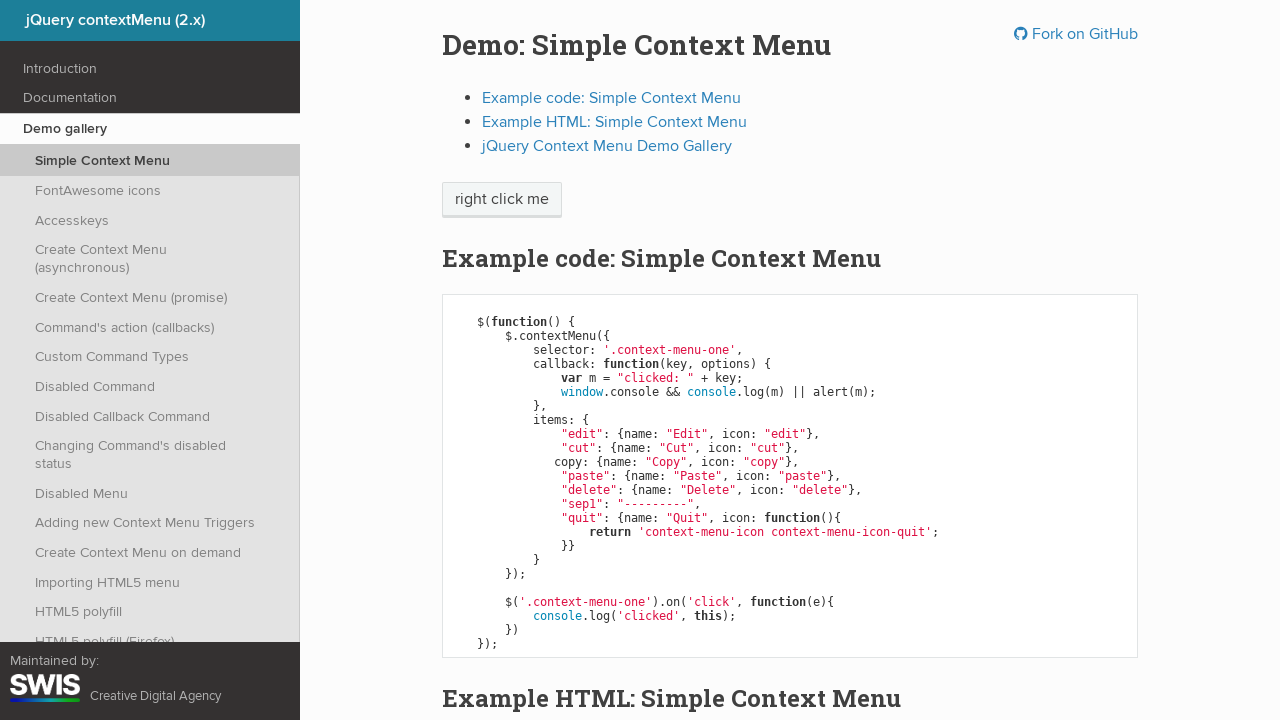